Verifies that the Selenium Java page link in the footer has the correct href attribute.

Starting URL: https://ultimateqa.com

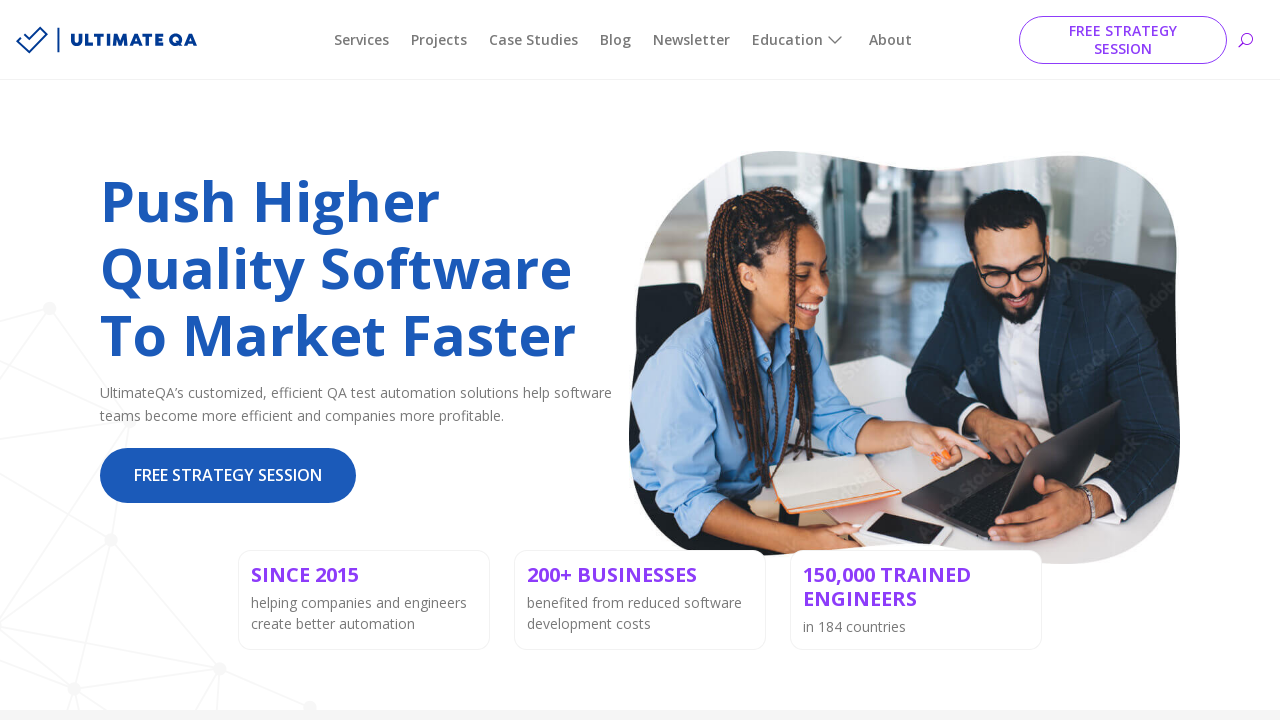

Navigated to Ultimate QA homepage
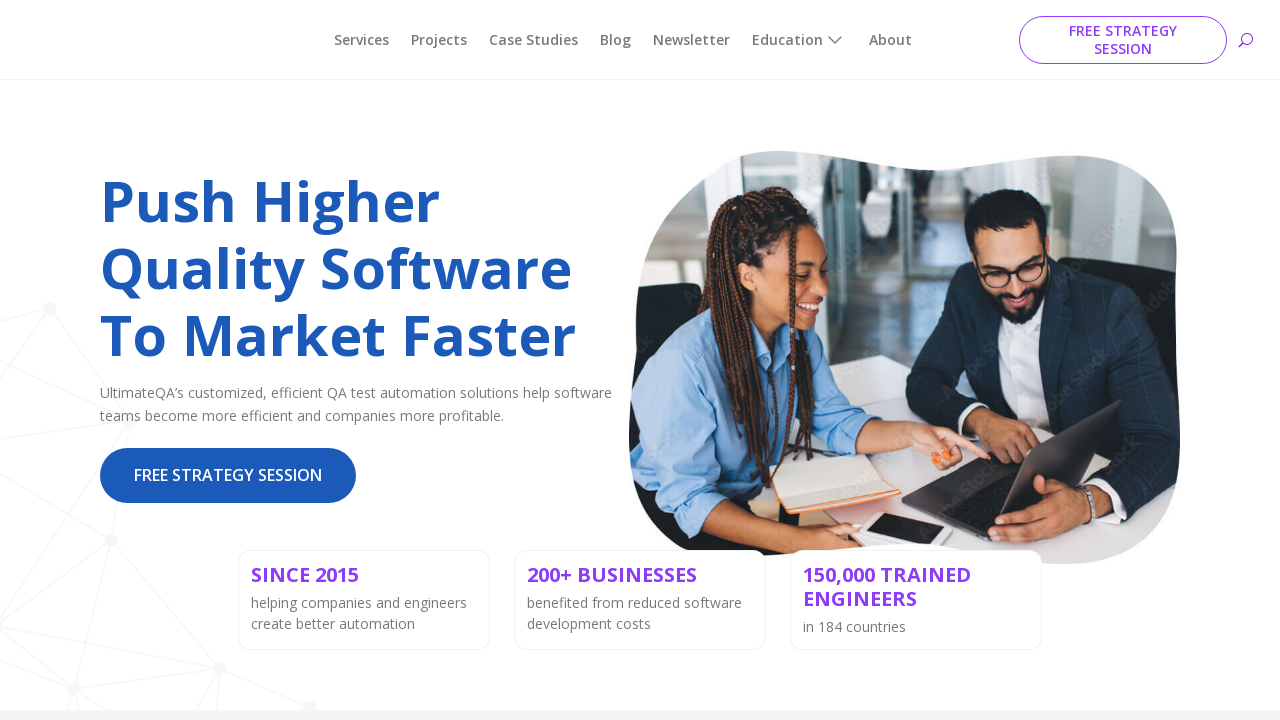

Located Selenium Java footer link element
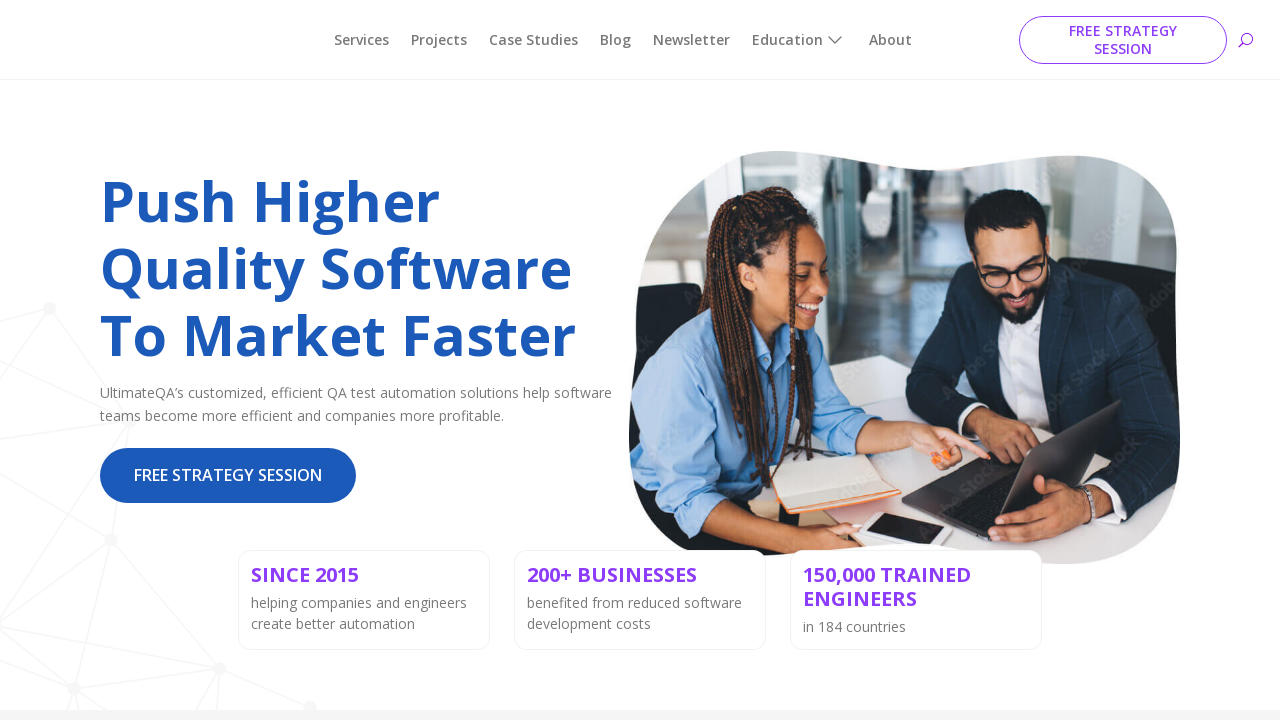

Verified Selenium Java link has correct href attribute: https://academy.ultimateqa.com/java-sdet
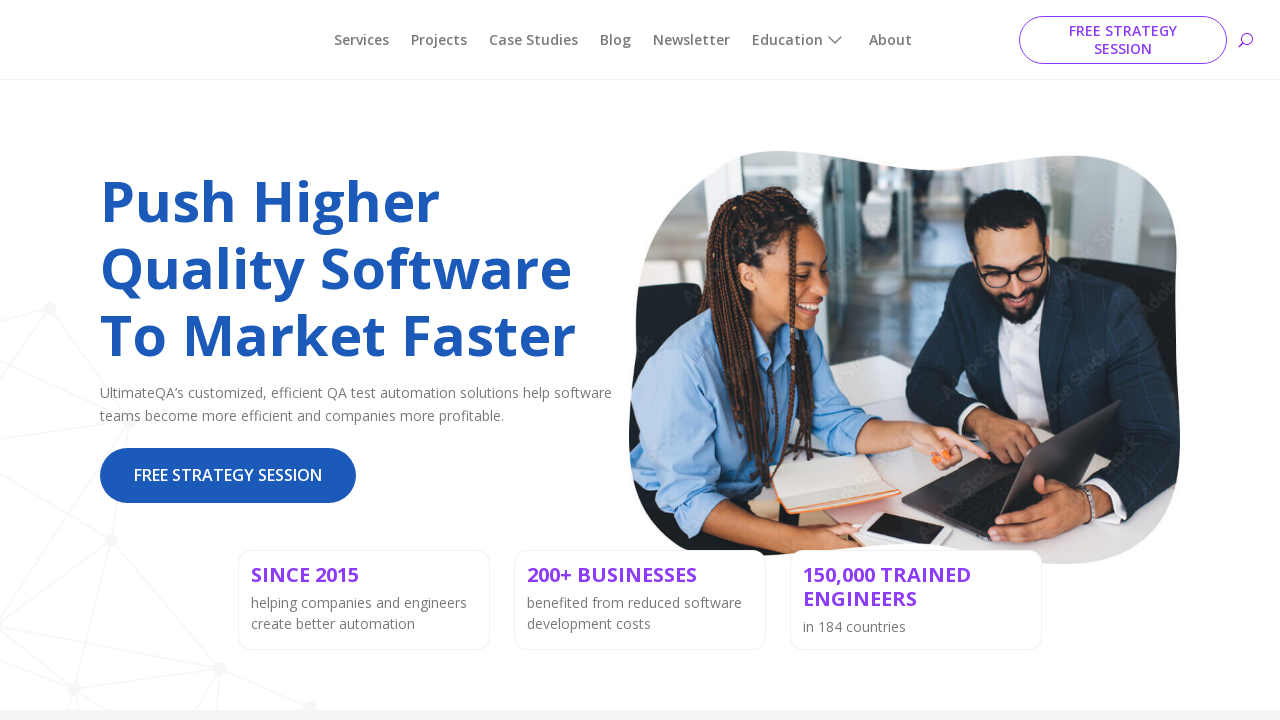

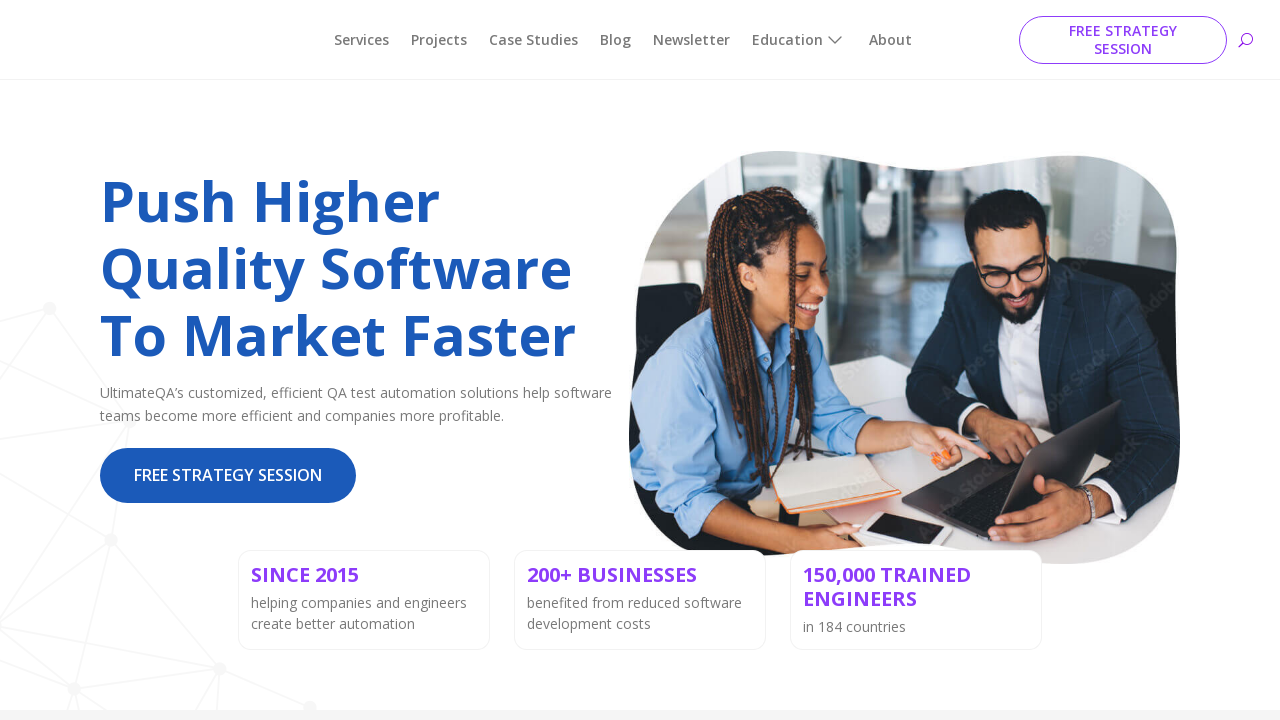